Tests limiting element scope to a footer section, then opens multiple links from the first footer column in new tabs using keyboard shortcuts, and switches between the opened tabs.

Starting URL: https://rahulshettyacademy.com/AutomationPractice/

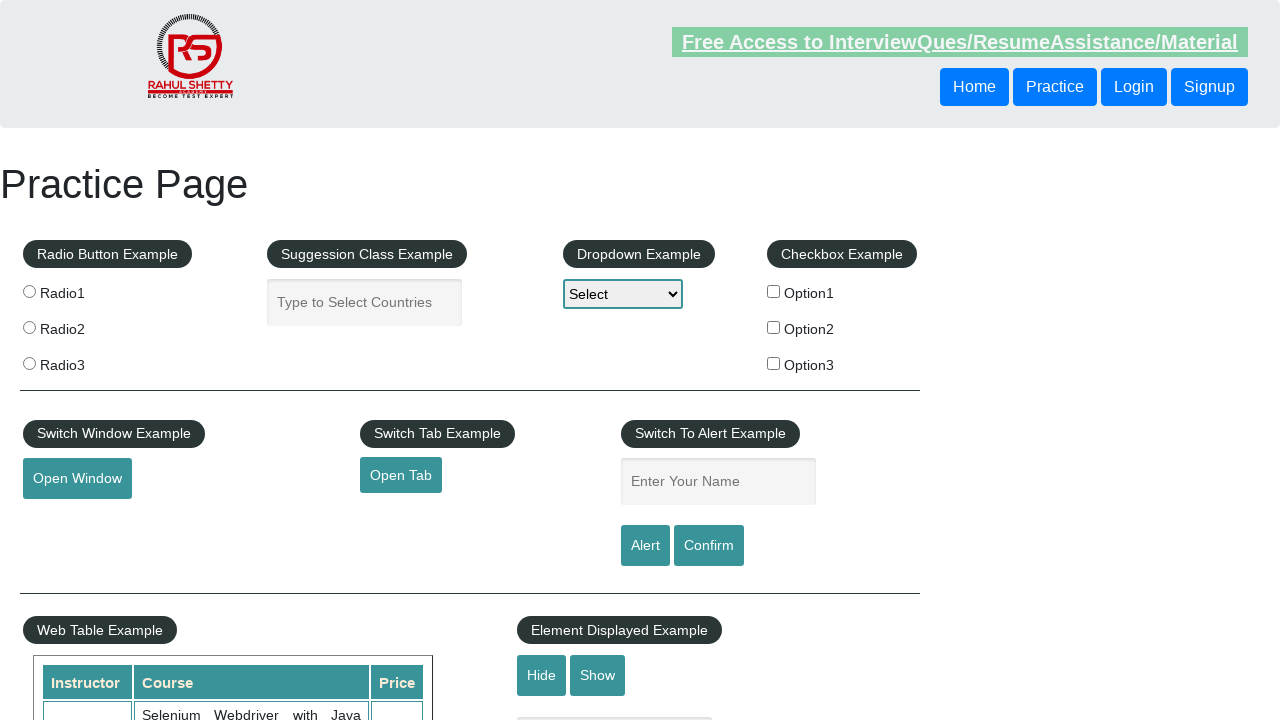

Waited for footer section (#gf-BIG) to load
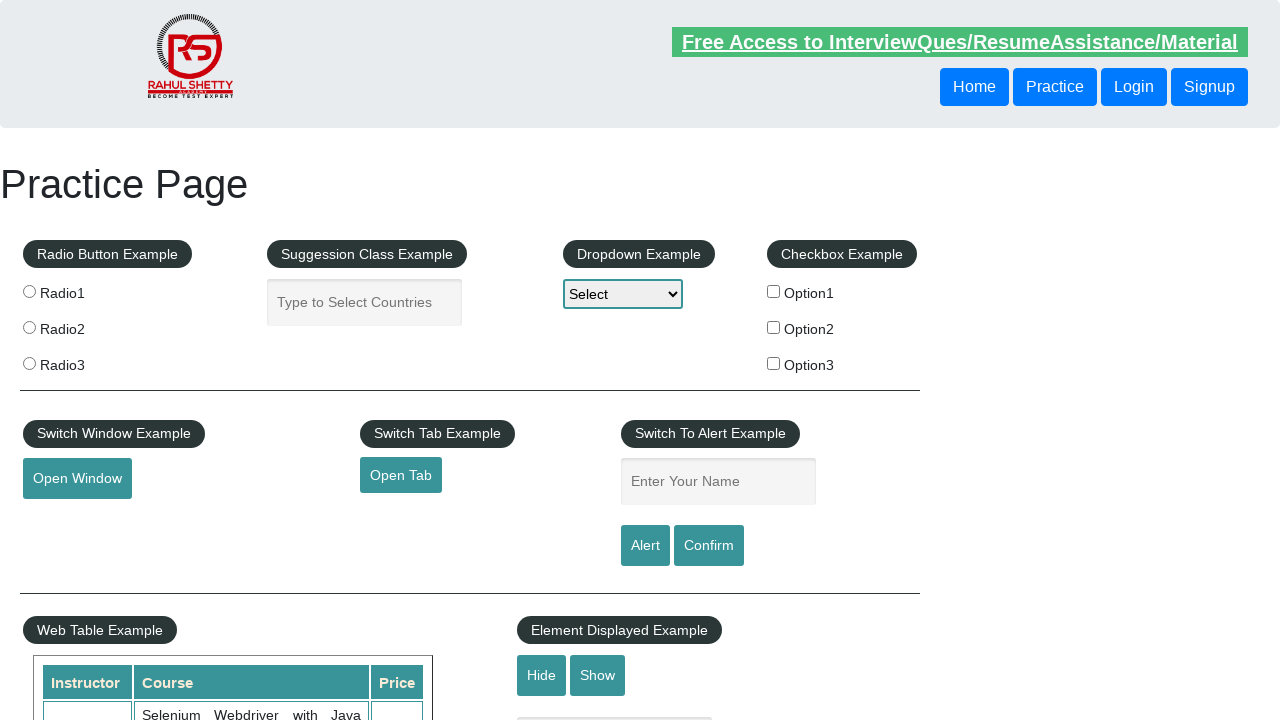

Located footer section element
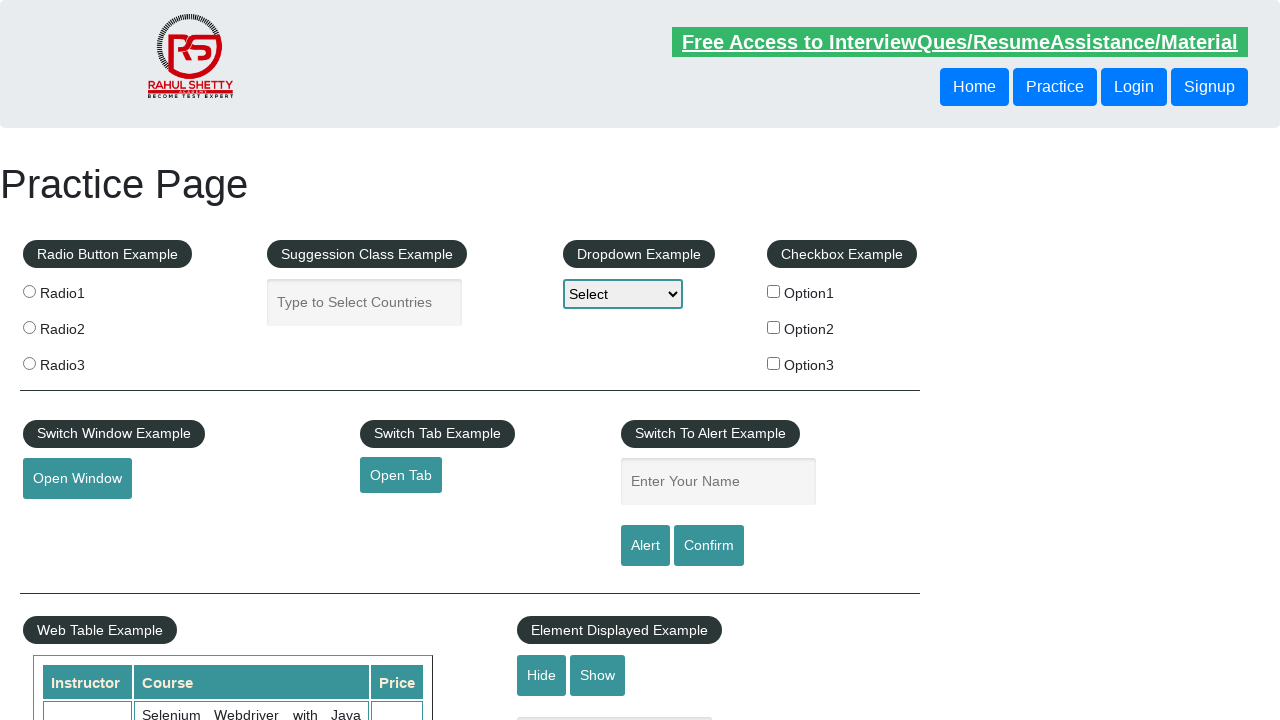

Located first column of footer table
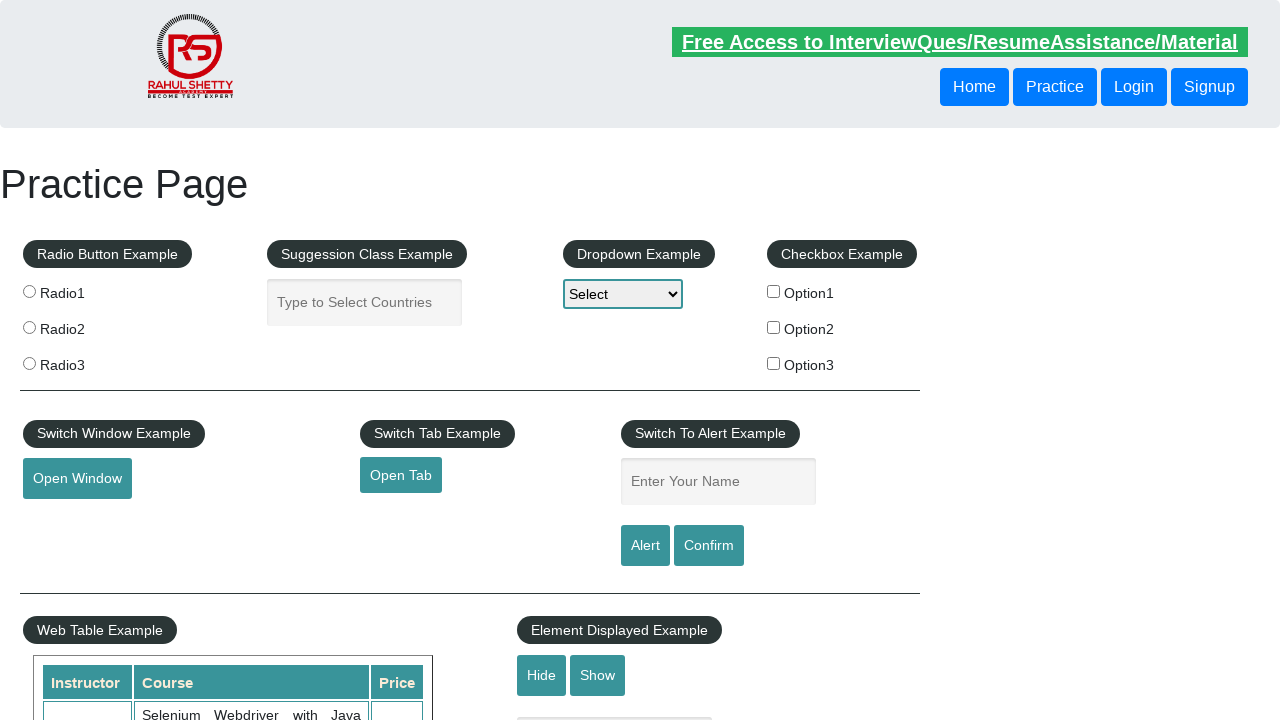

Found 5 links in first footer column
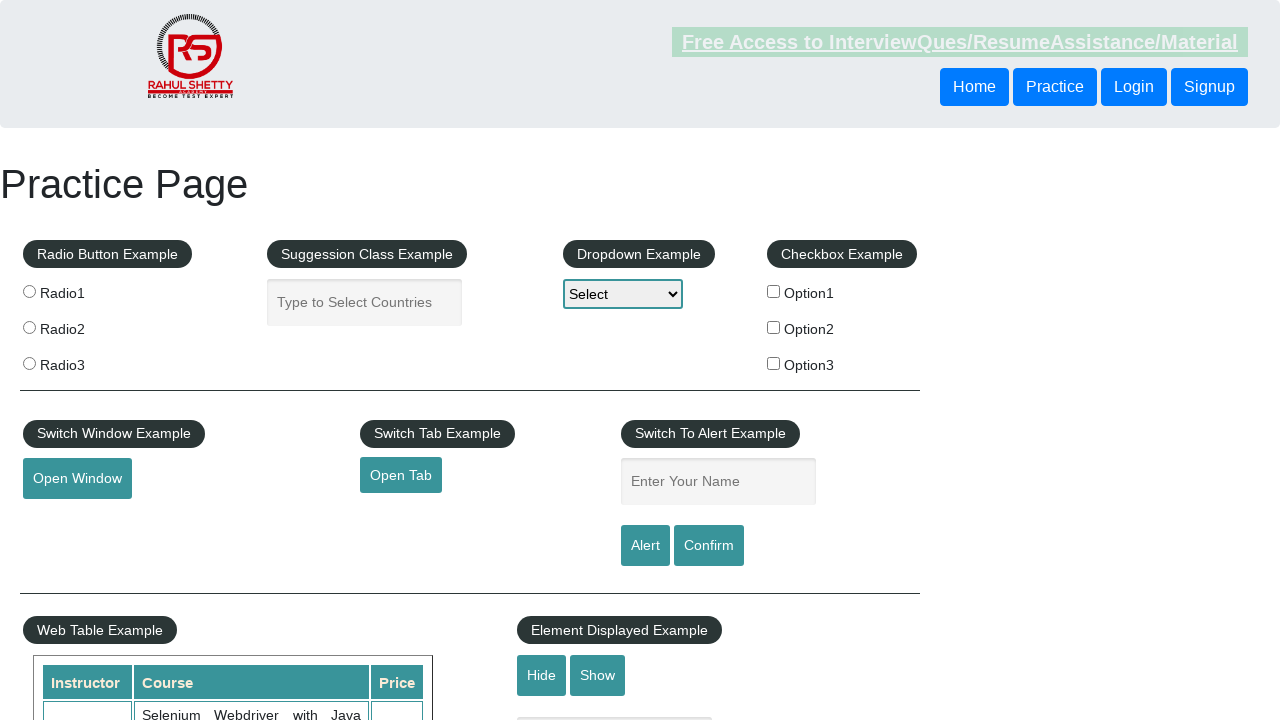

Opened link 1 in new tab using Ctrl+Click at (68, 520) on #gf-BIG >> xpath=//table/tbody/tr/td[1]/ul >> a >> nth=1
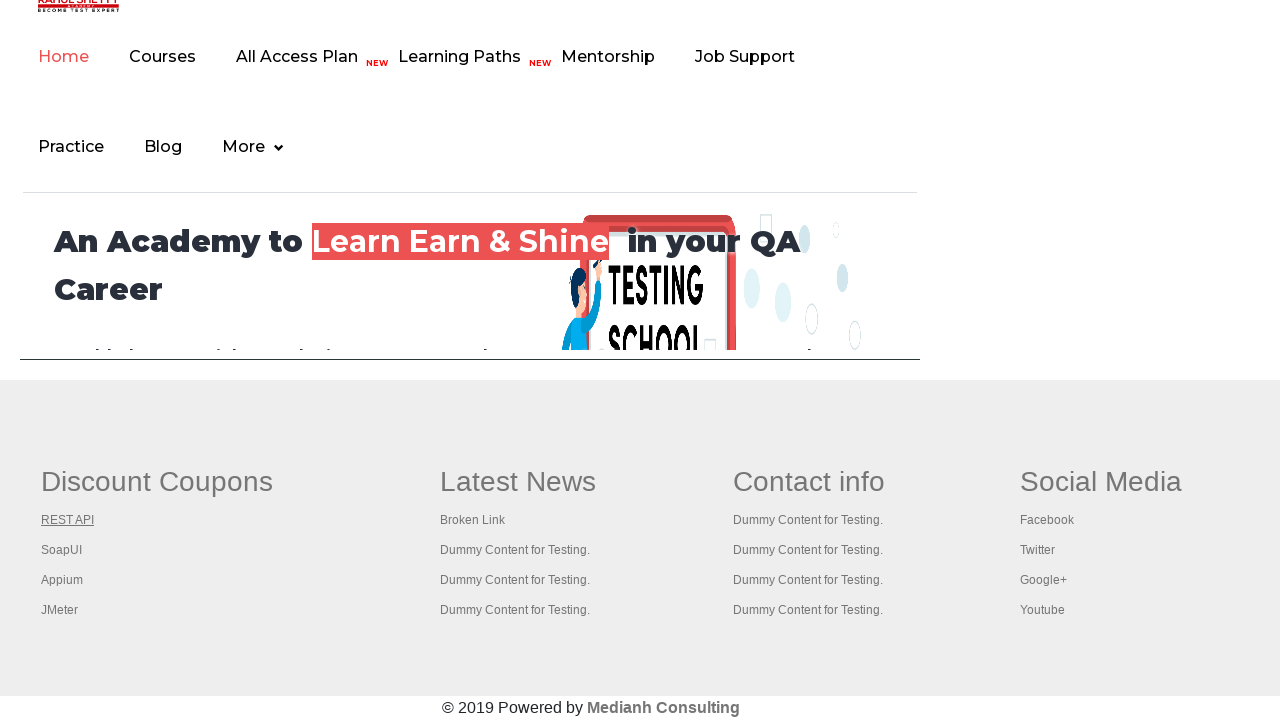

Waited 1 second for new tab to initialize
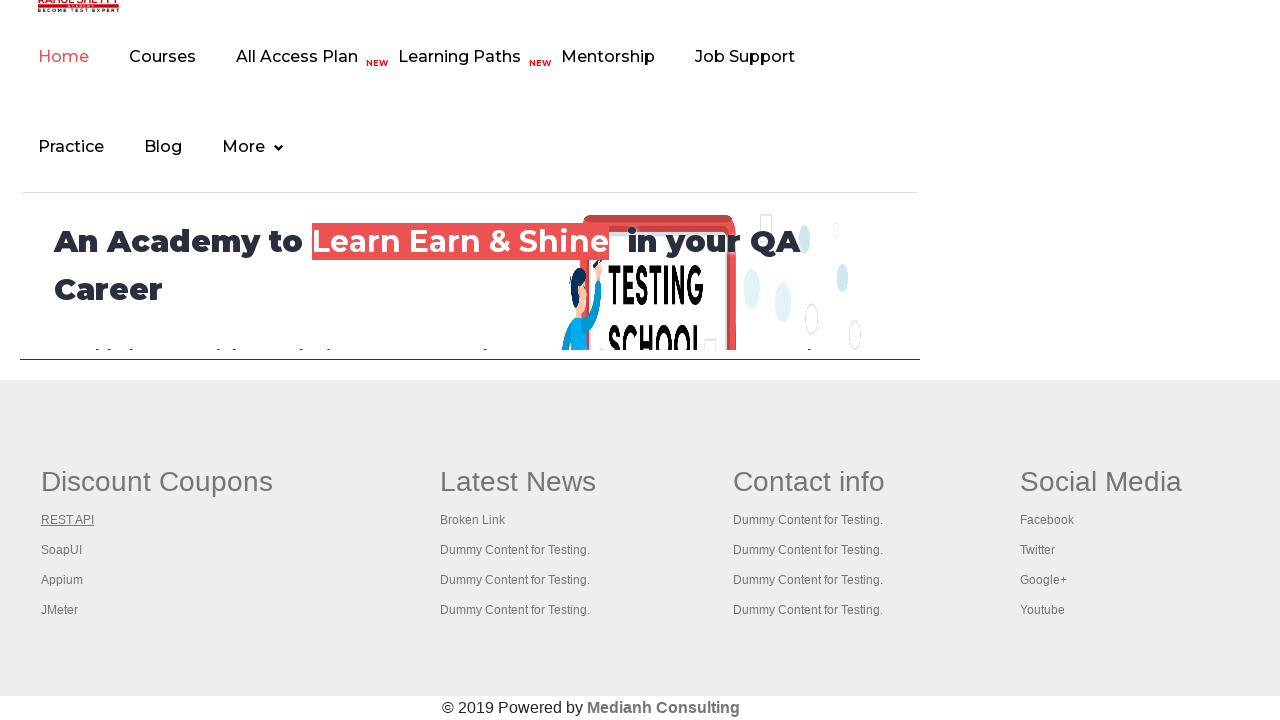

Opened link 2 in new tab using Ctrl+Click at (62, 550) on #gf-BIG >> xpath=//table/tbody/tr/td[1]/ul >> a >> nth=2
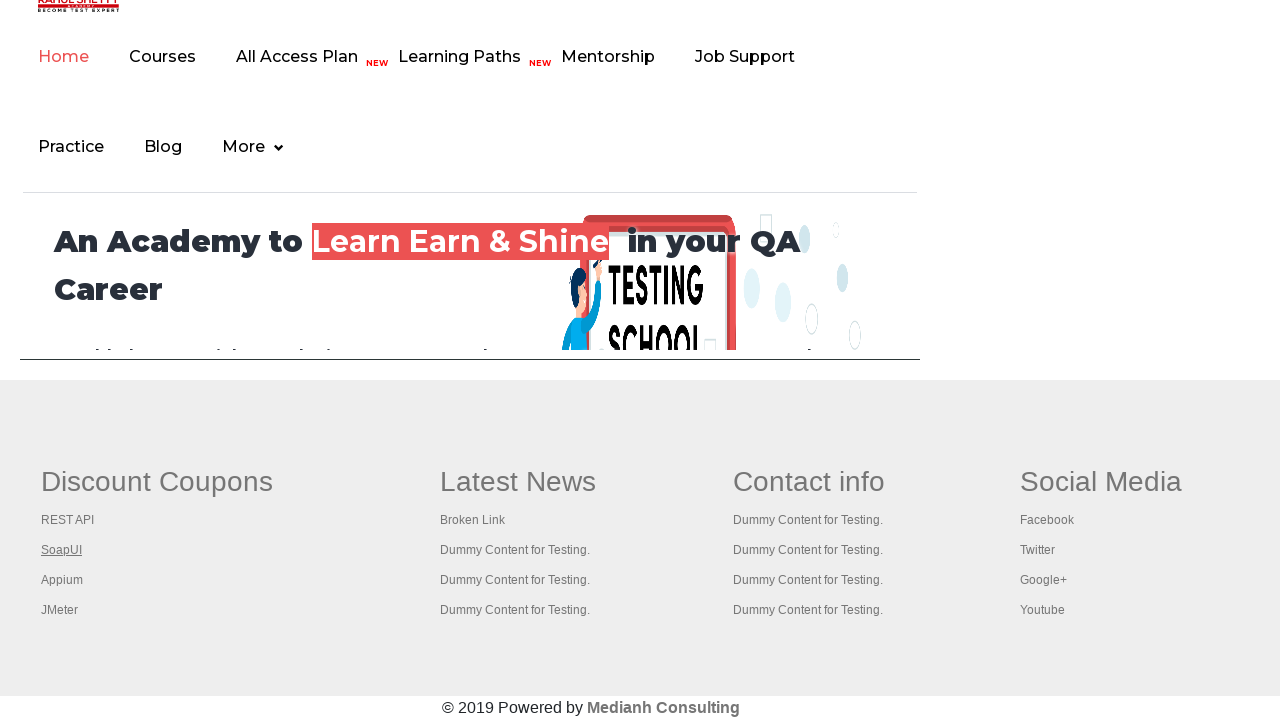

Waited 1 second for new tab to initialize
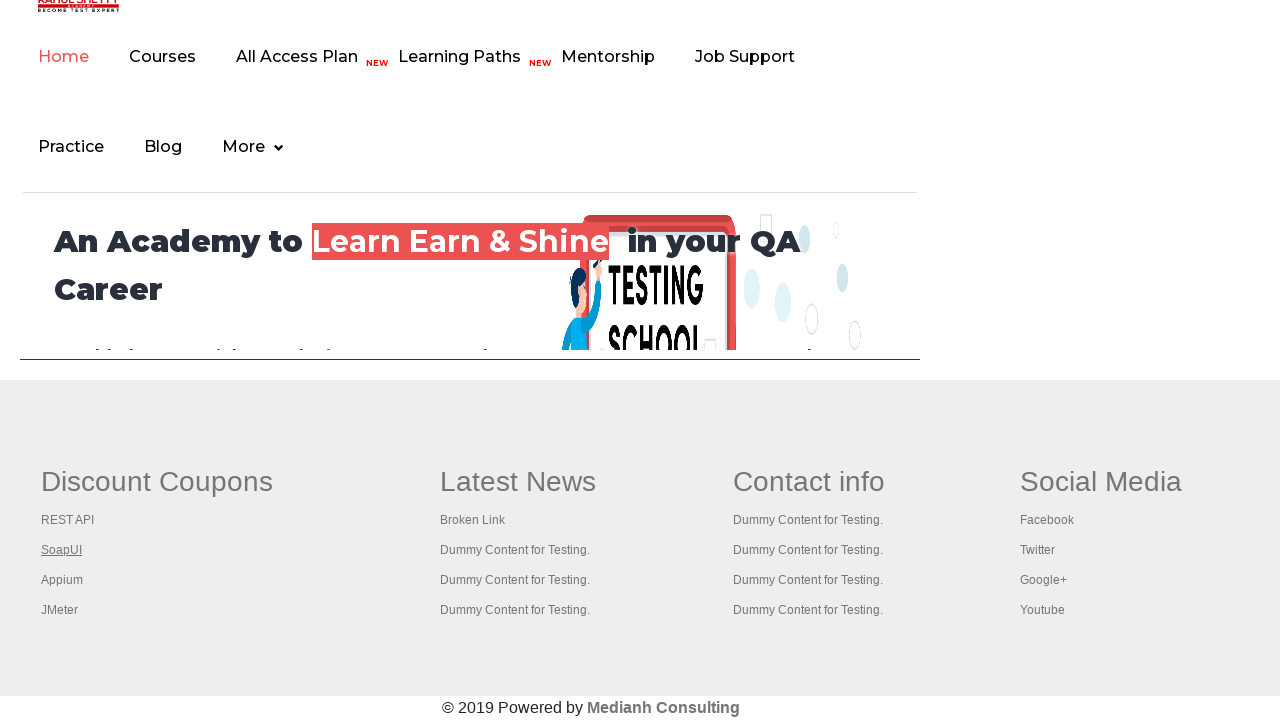

Opened link 3 in new tab using Ctrl+Click at (62, 580) on #gf-BIG >> xpath=//table/tbody/tr/td[1]/ul >> a >> nth=3
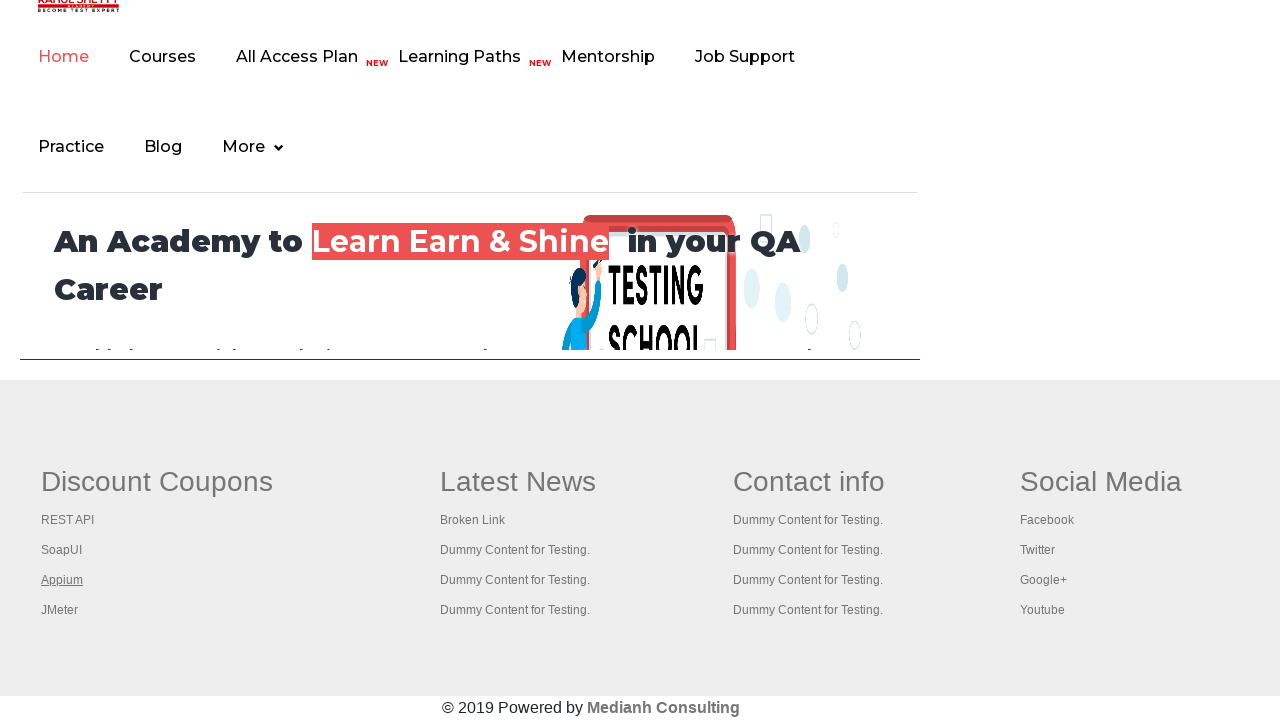

Waited 1 second for new tab to initialize
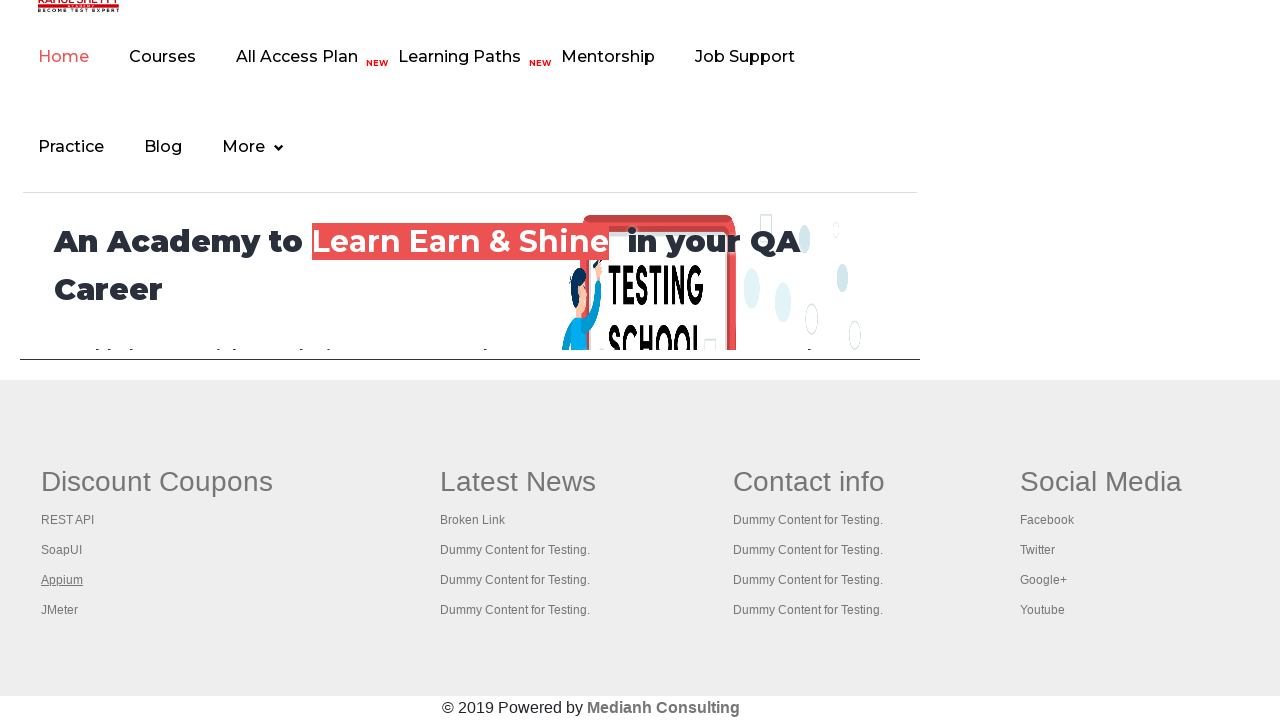

Opened link 4 in new tab using Ctrl+Click at (60, 610) on #gf-BIG >> xpath=//table/tbody/tr/td[1]/ul >> a >> nth=4
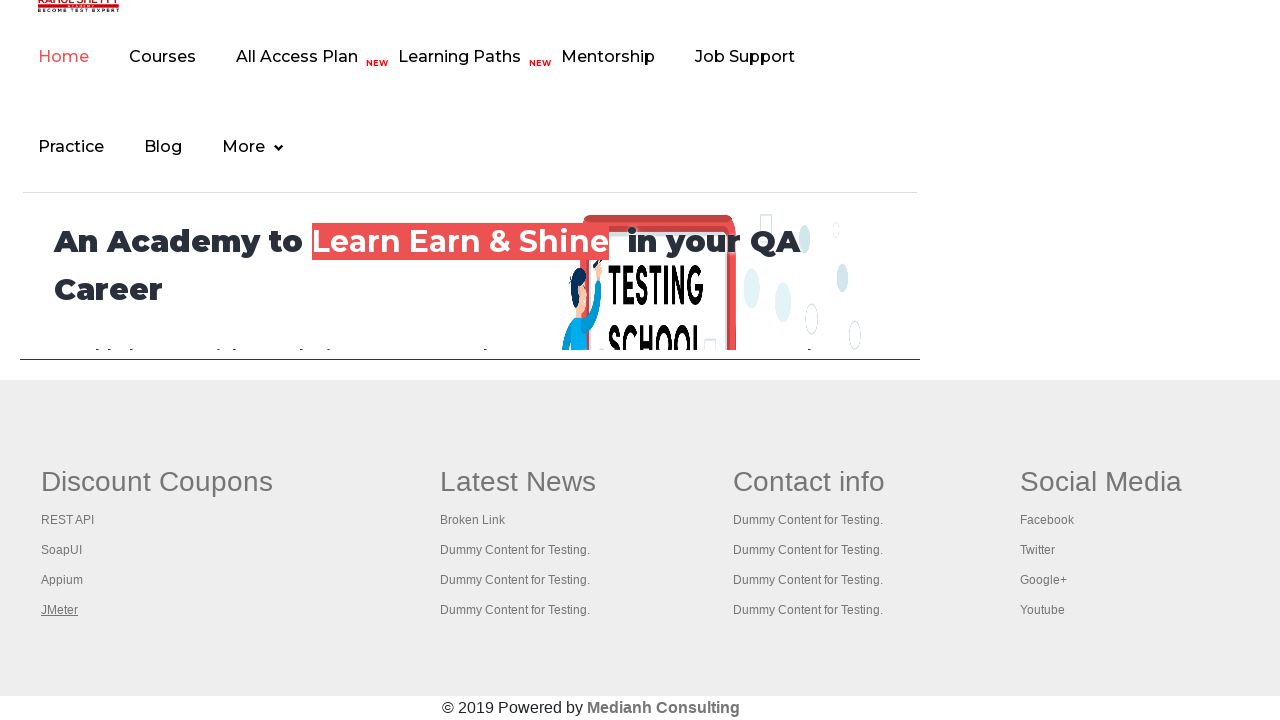

Waited 1 second for new tab to initialize
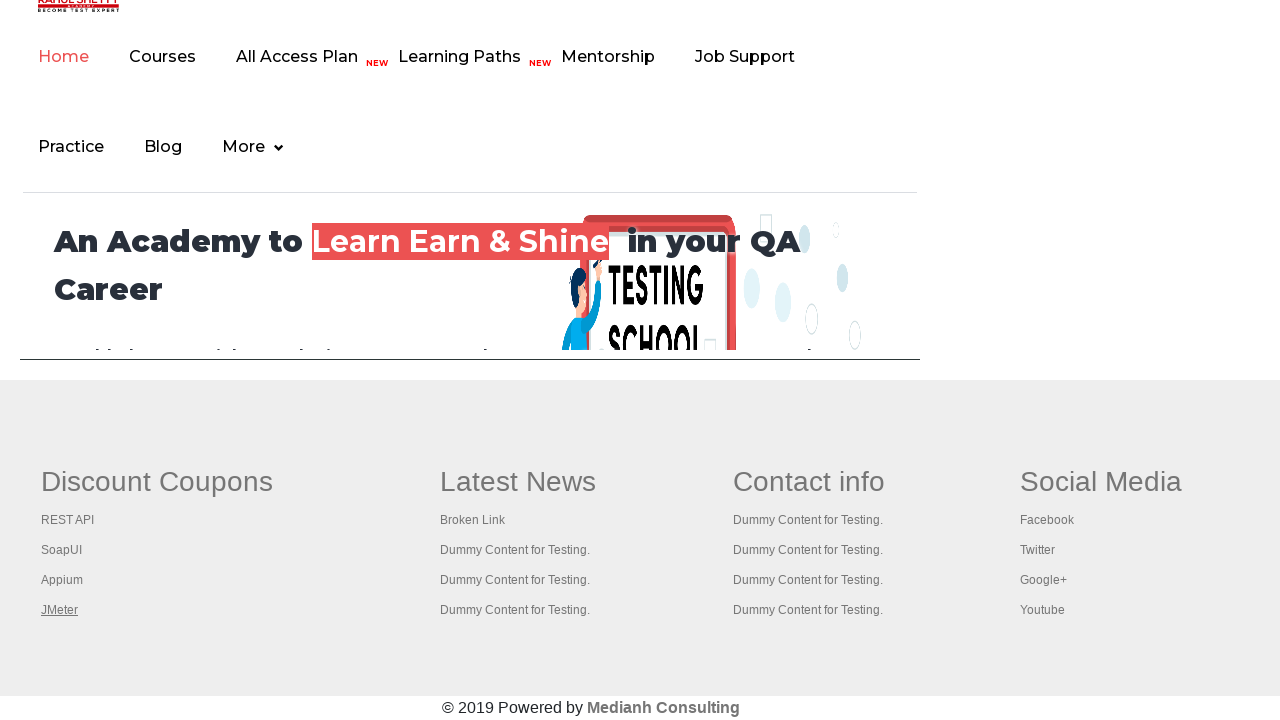

Retrieved all open tabs/pages - total count: 5
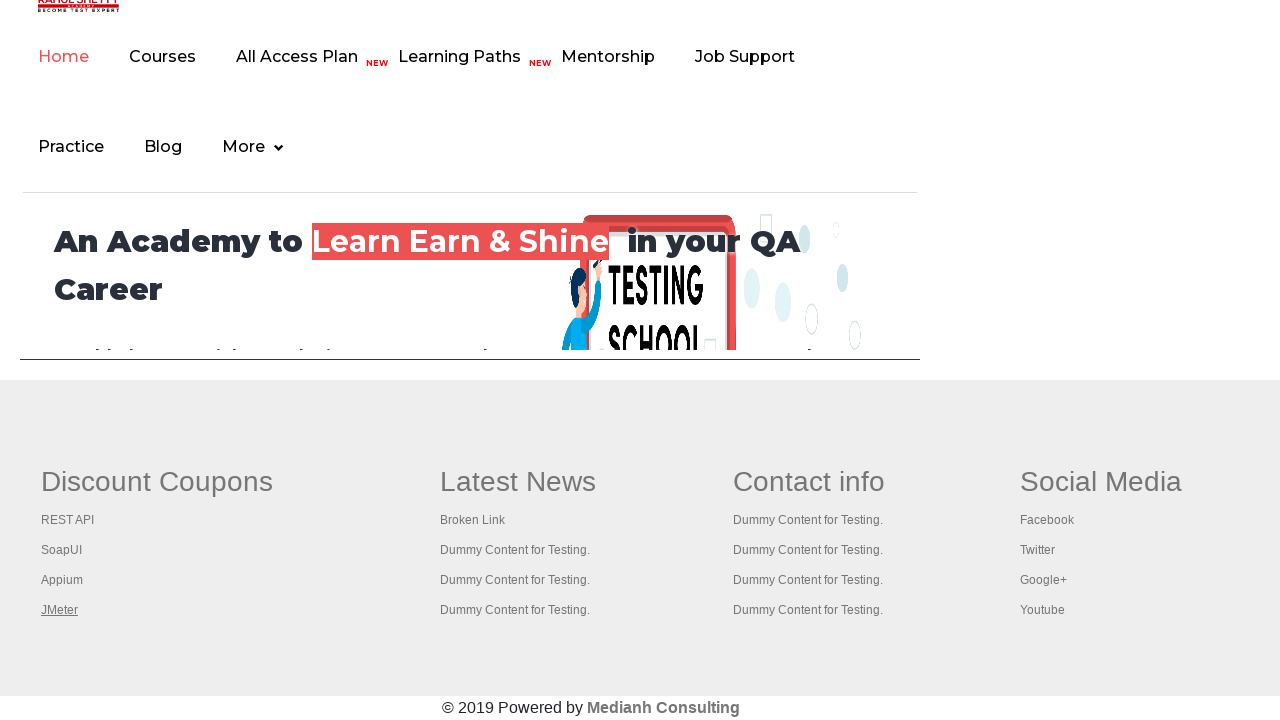

Brought tab to front: https://rahulshettyacademy.com/AutomationPractice/
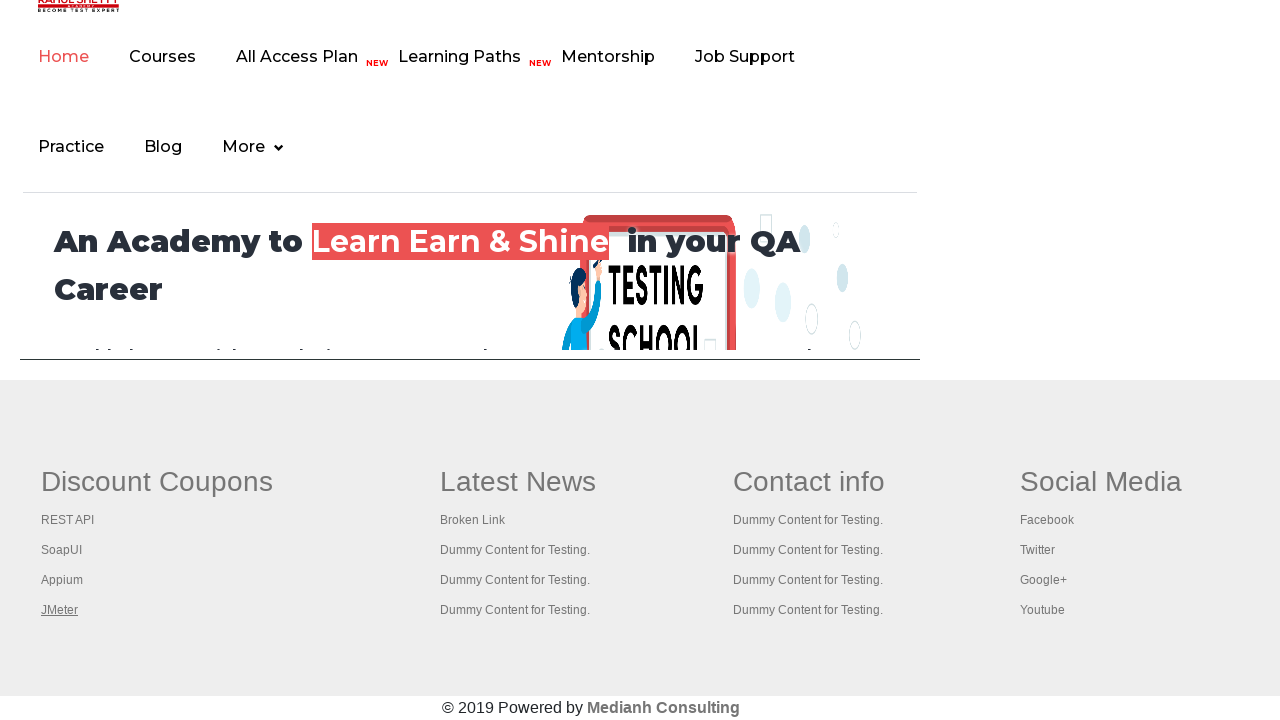

Waited for tab to load DOM content
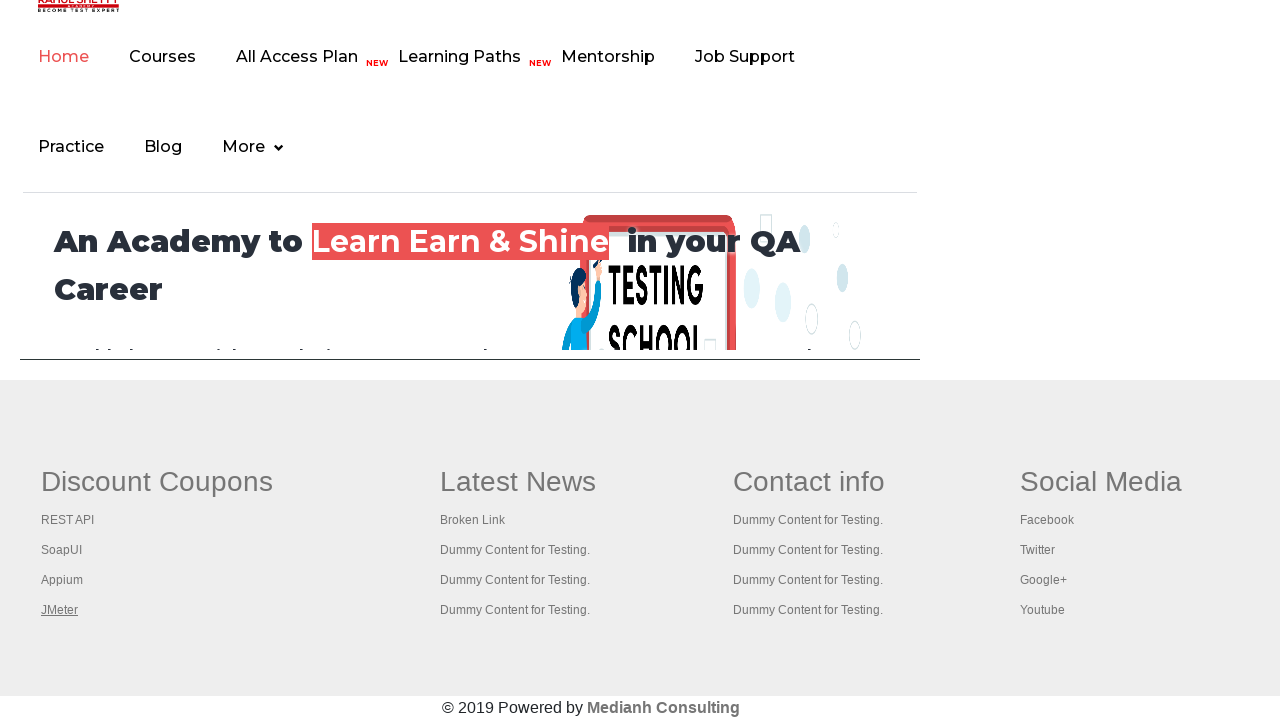

Brought tab to front: https://www.restapitutorial.com/
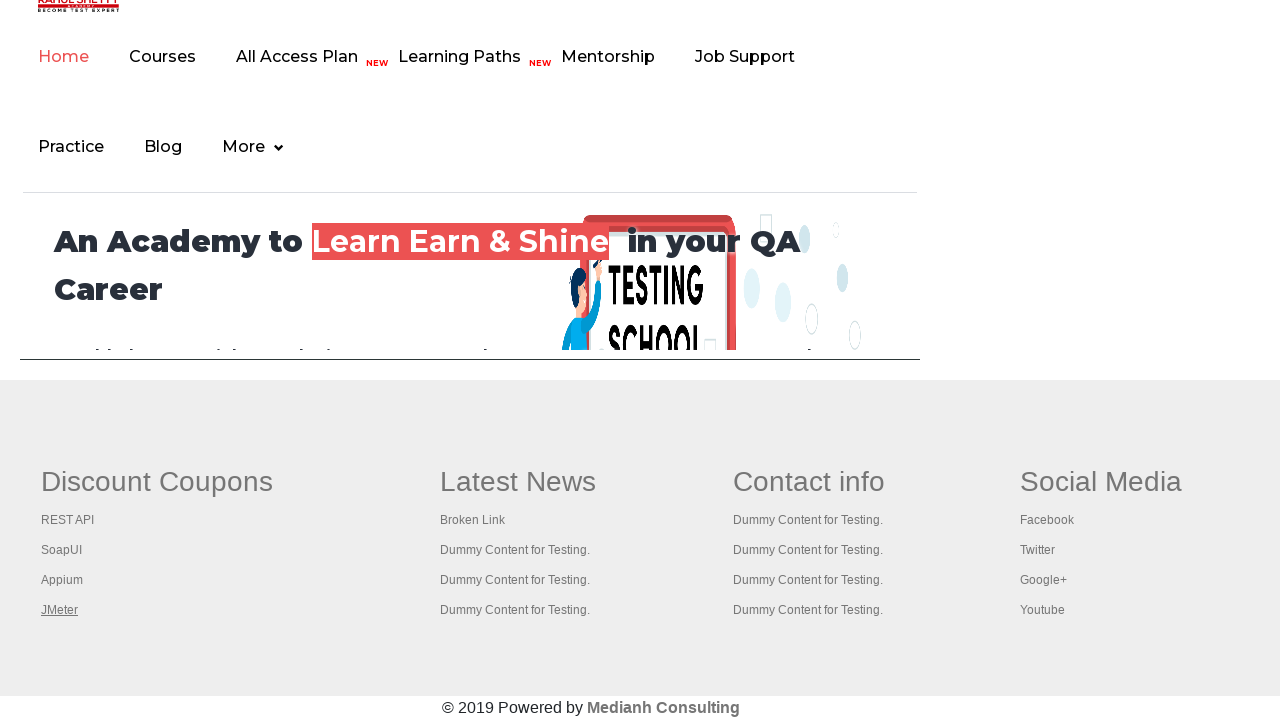

Waited for tab to load DOM content
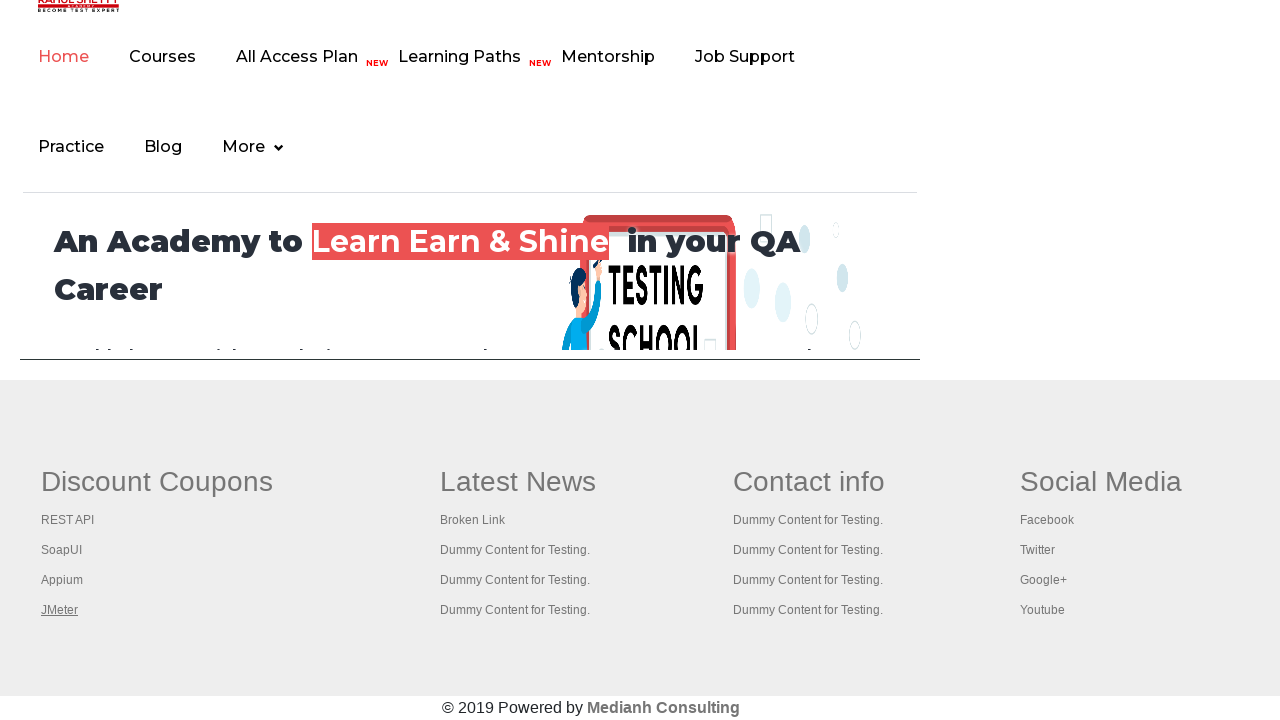

Brought tab to front: https://www.soapui.org/
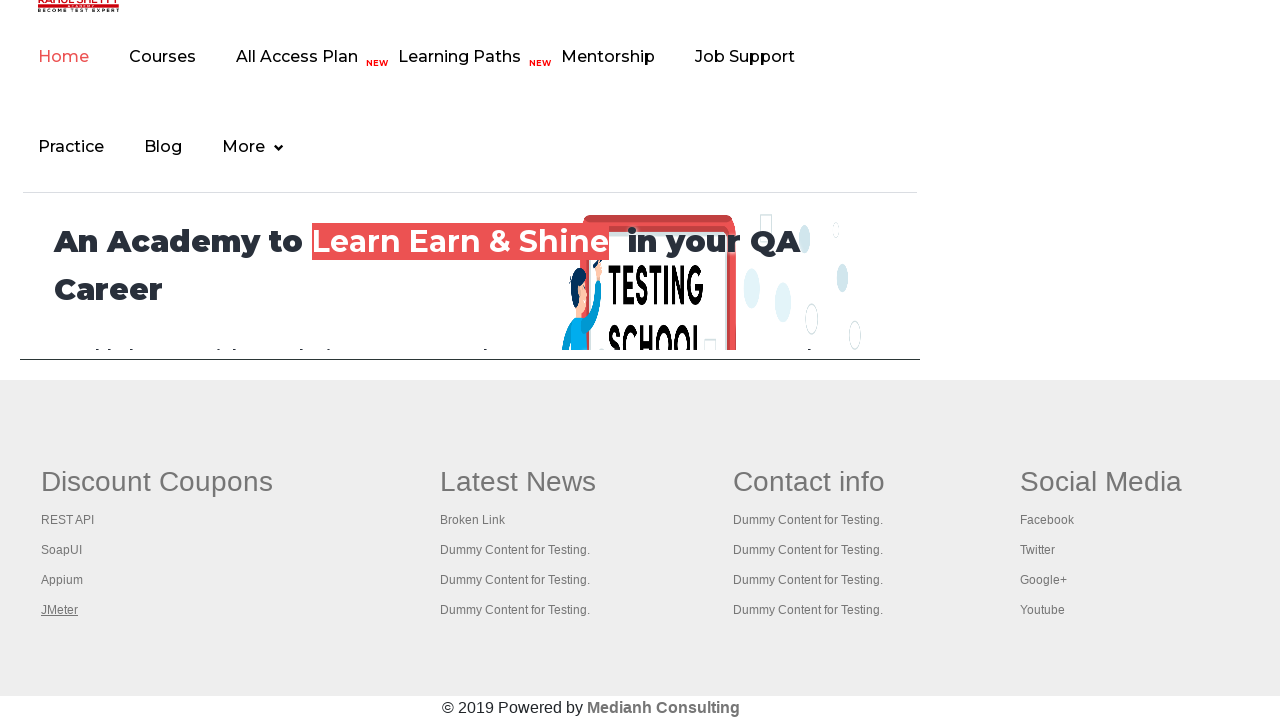

Waited for tab to load DOM content
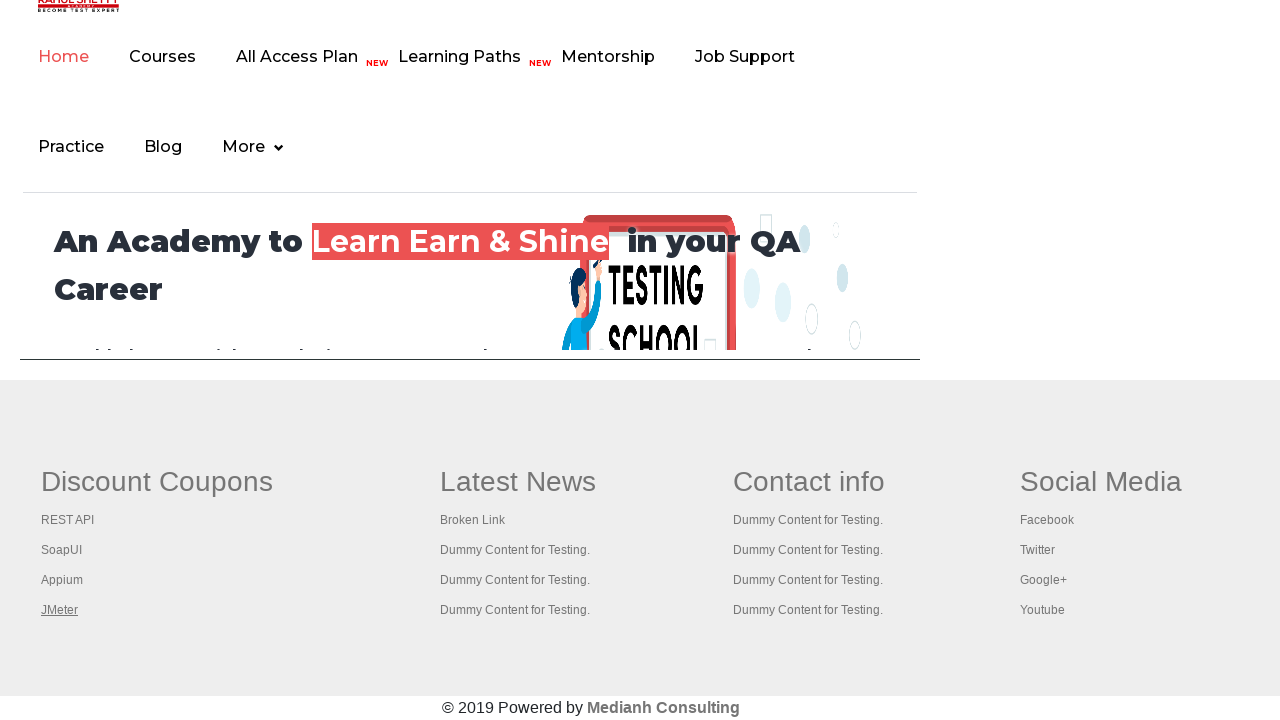

Brought tab to front: https://courses.rahulshettyacademy.com/p/appium-tutorial
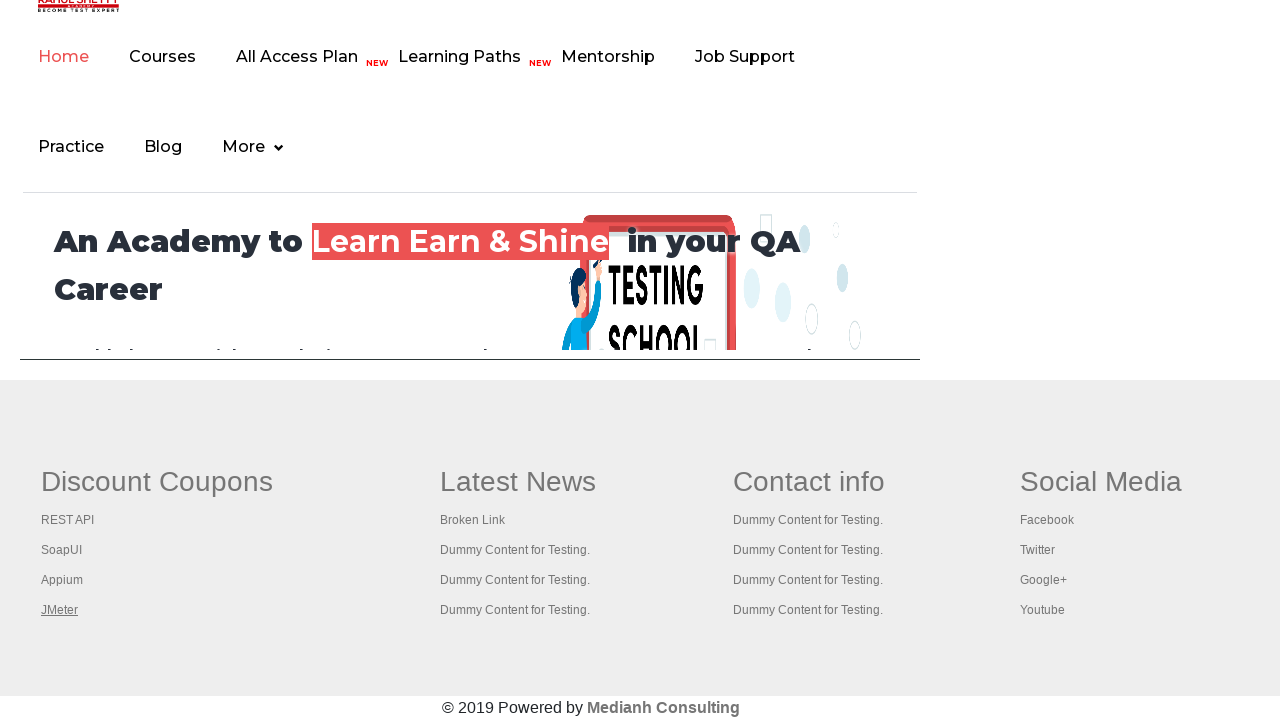

Waited for tab to load DOM content
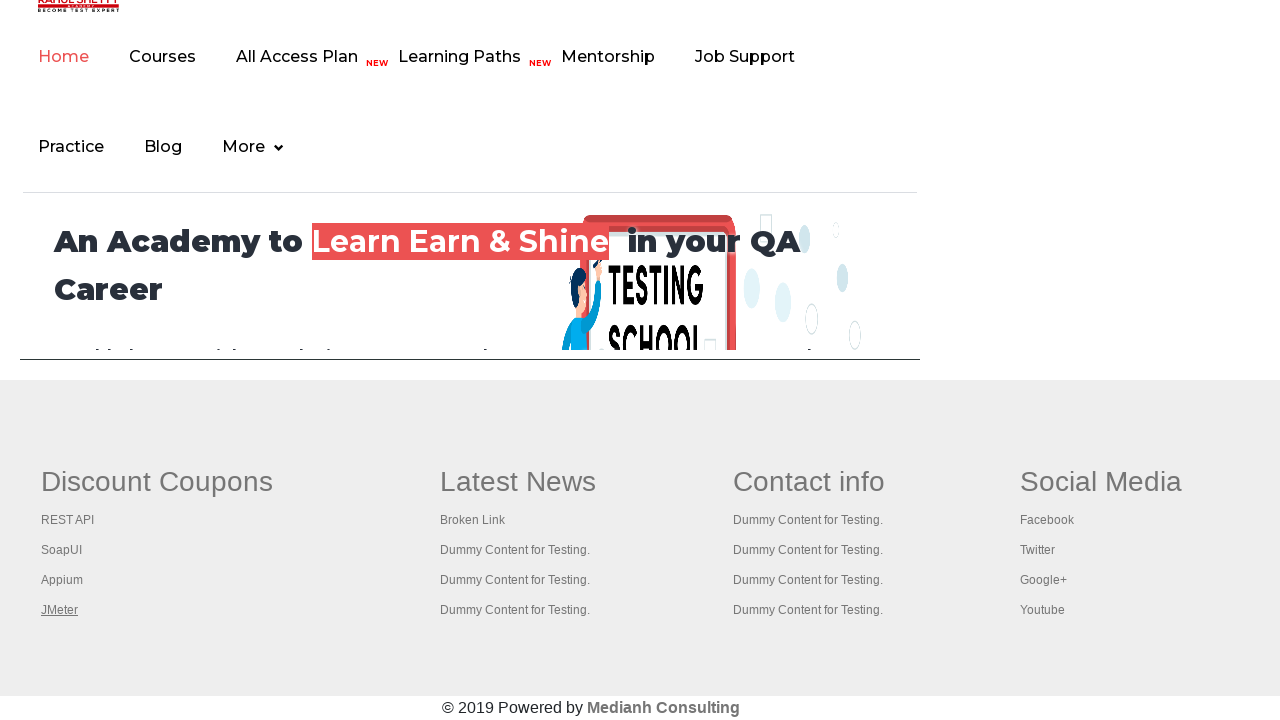

Brought tab to front: https://jmeter.apache.org/
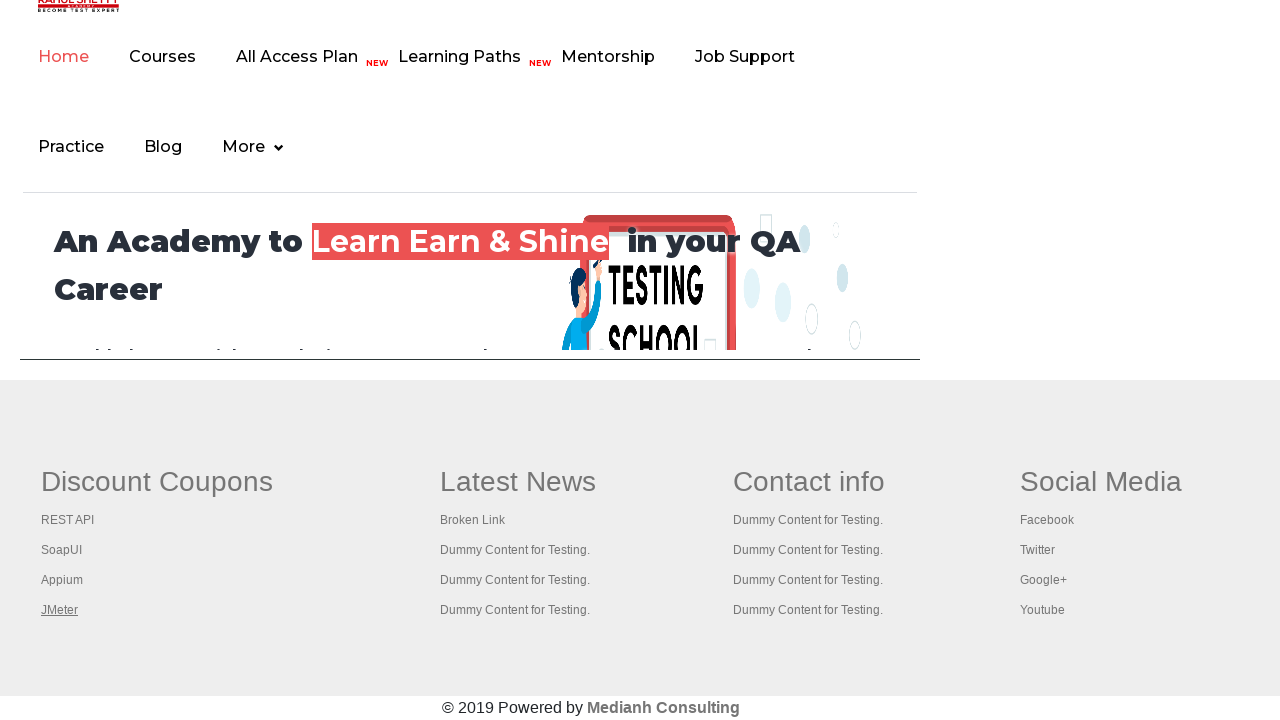

Waited for tab to load DOM content
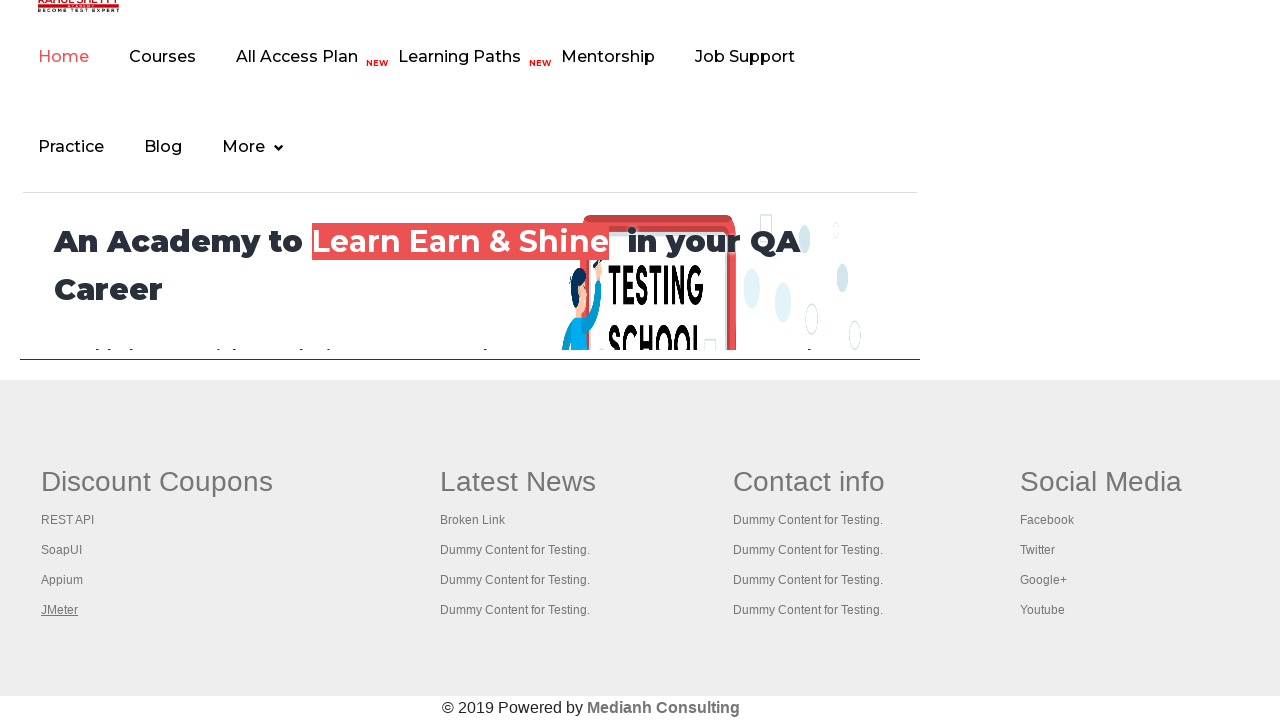

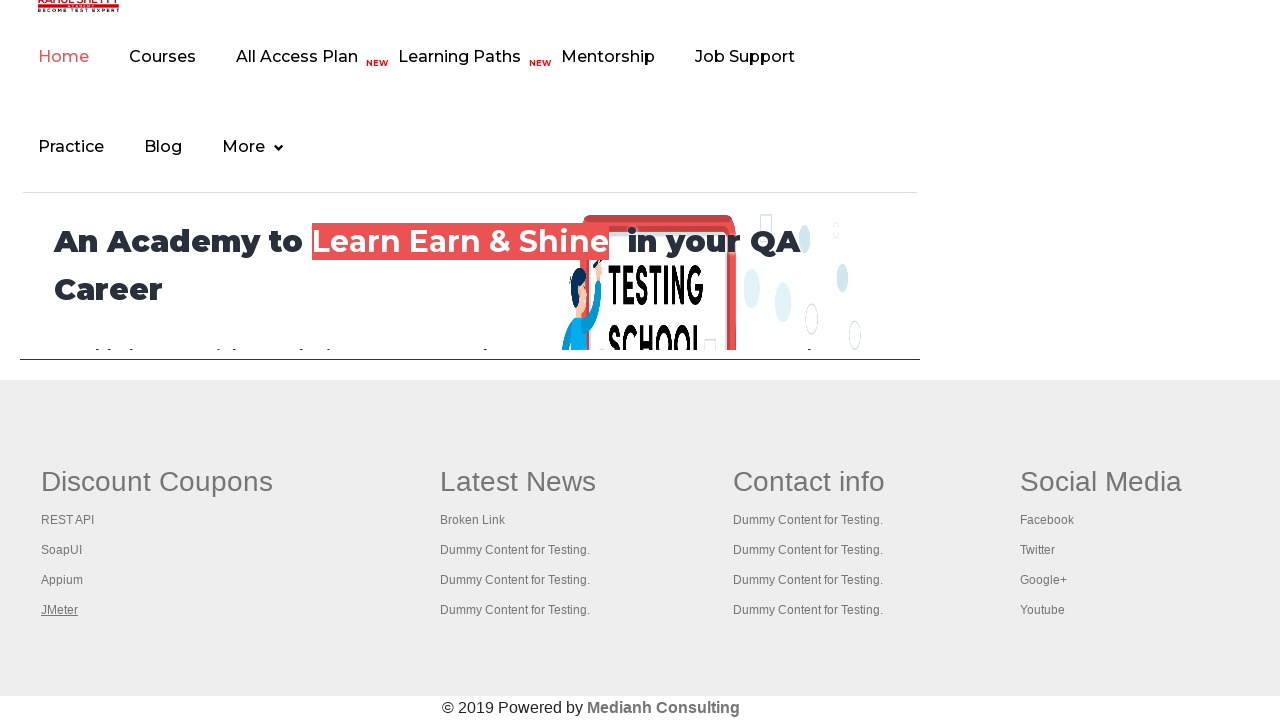